Tests web table functionality by navigating to the web tables section, adding a new record with user details, and then deleting a record

Starting URL: https://demoqa.com/elements

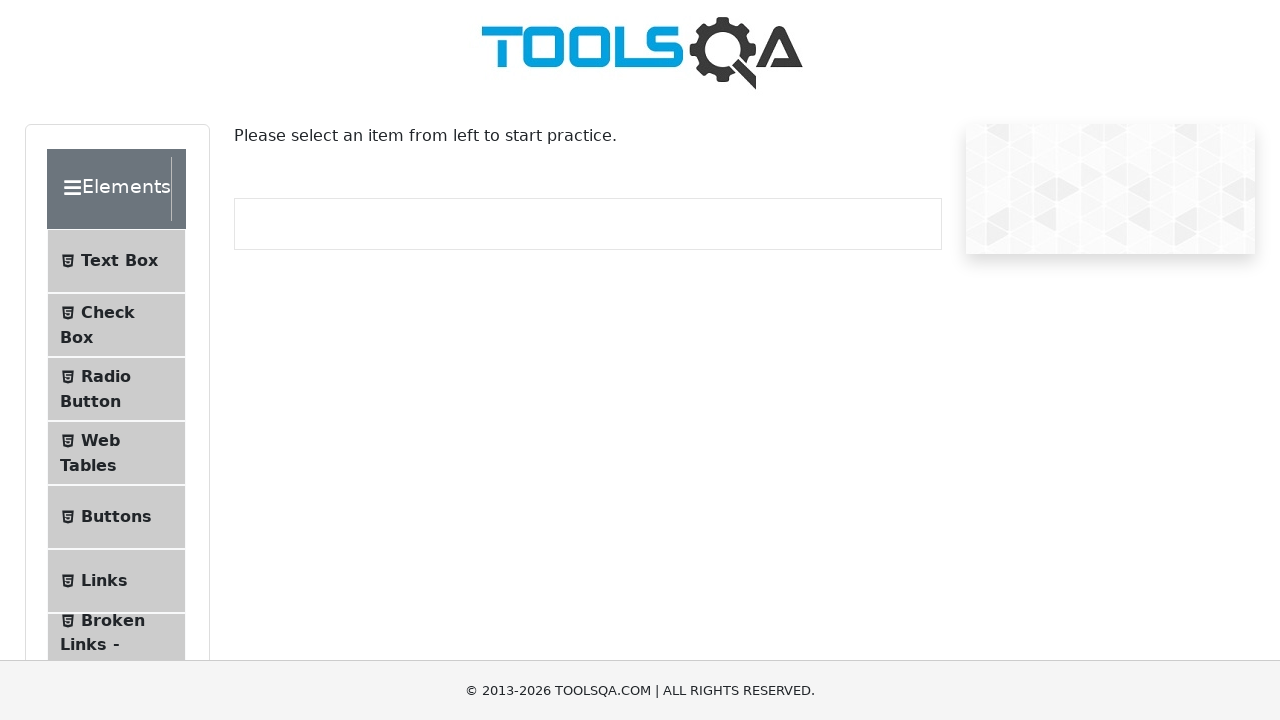

Clicked on Web Tables menu item at (116, 453) on #item-3
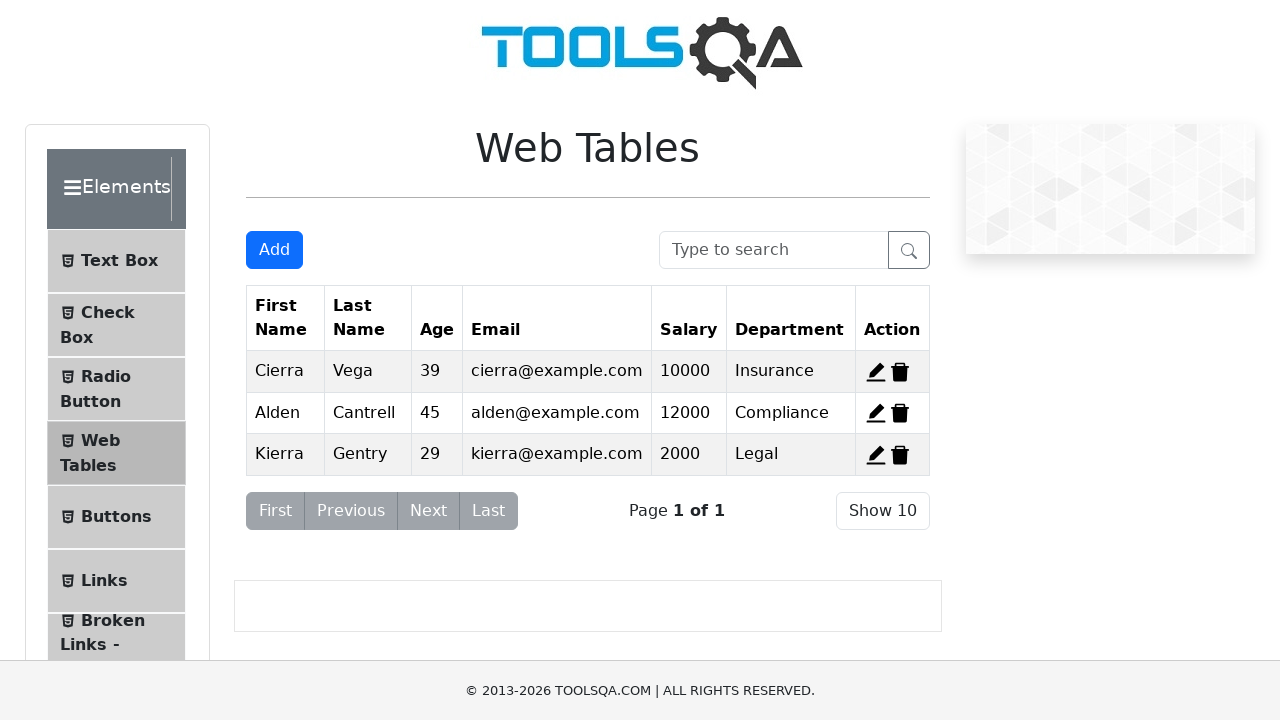

Clicked Add button to open new record form at (274, 250) on #addNewRecordButton
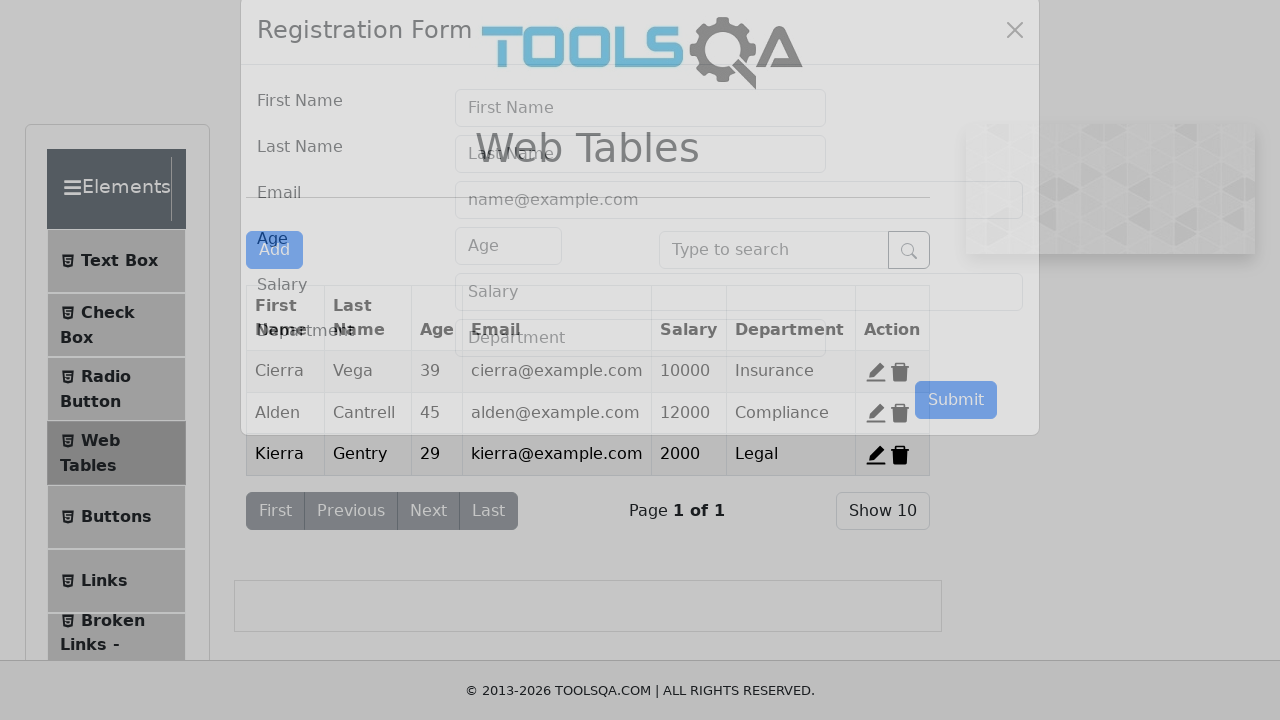

Clicked on First Name input field at (640, 141) on input[placeholder='First Name']
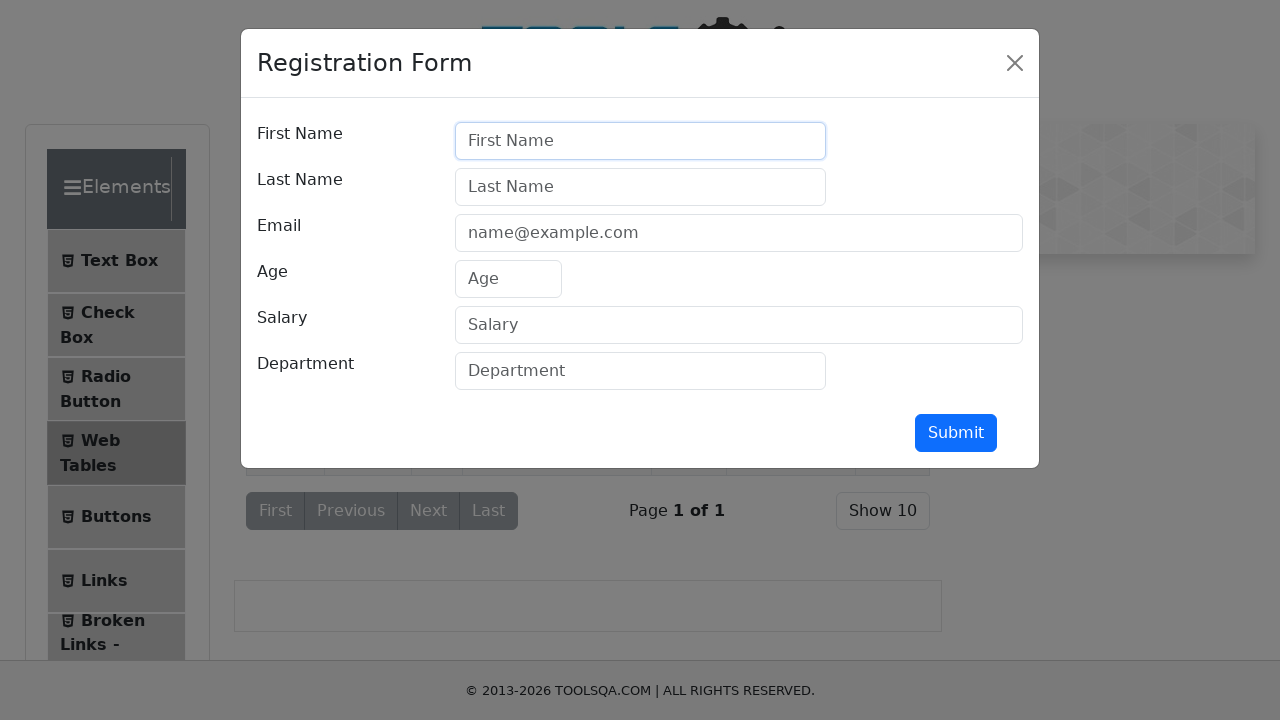

Filled First Name field with 'Ana' on input[placeholder='First Name']
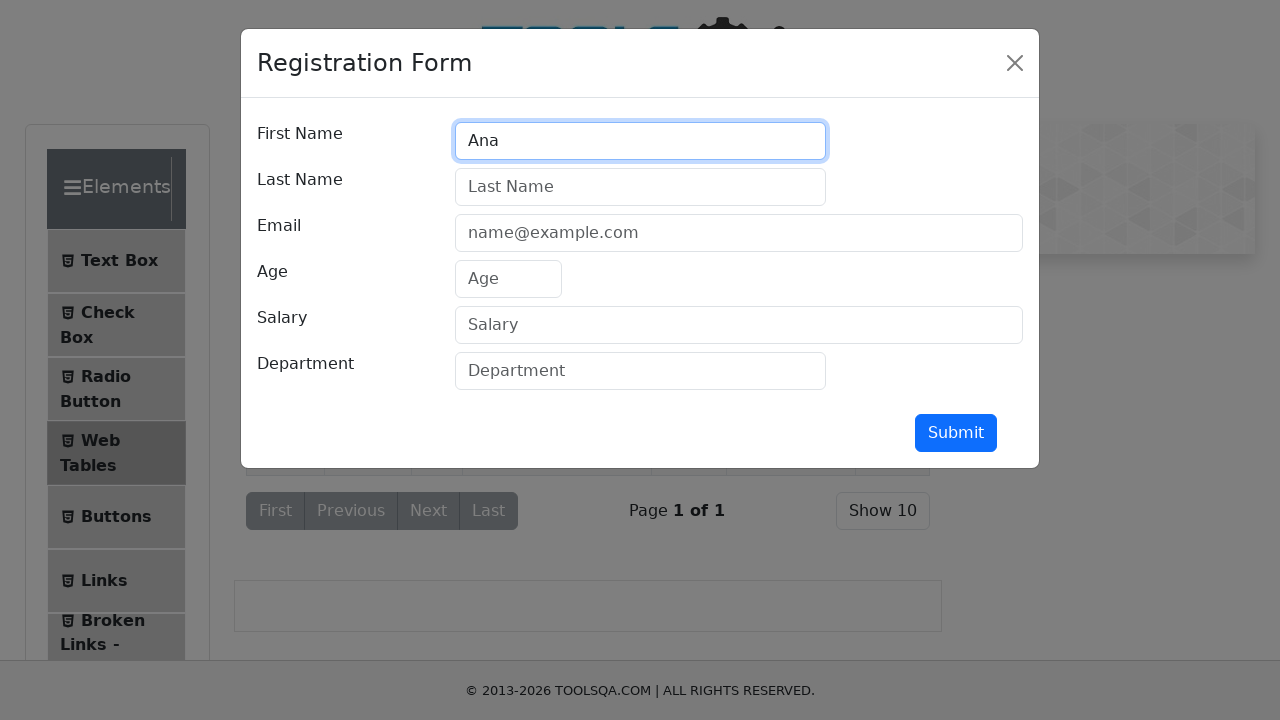

Clicked on Last Name input field at (640, 187) on input[placeholder='Last Name']
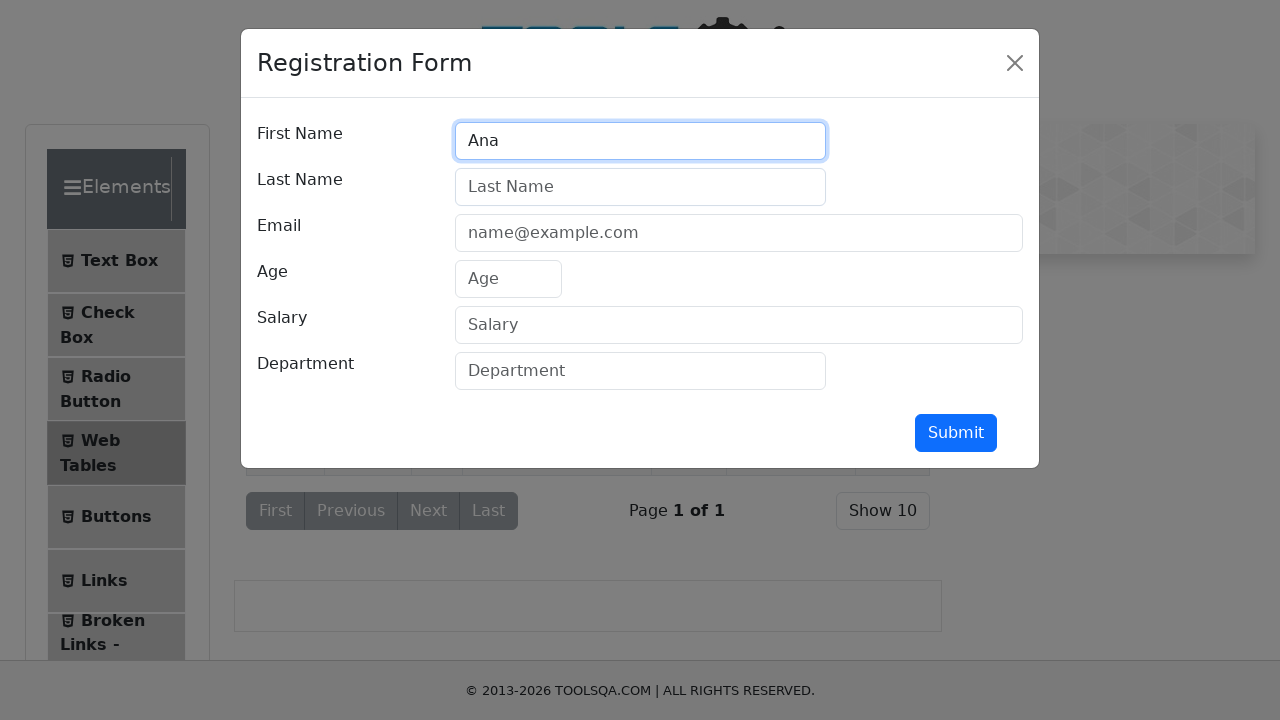

Filled Last Name field with 'Maria' on input[placeholder='Last Name']
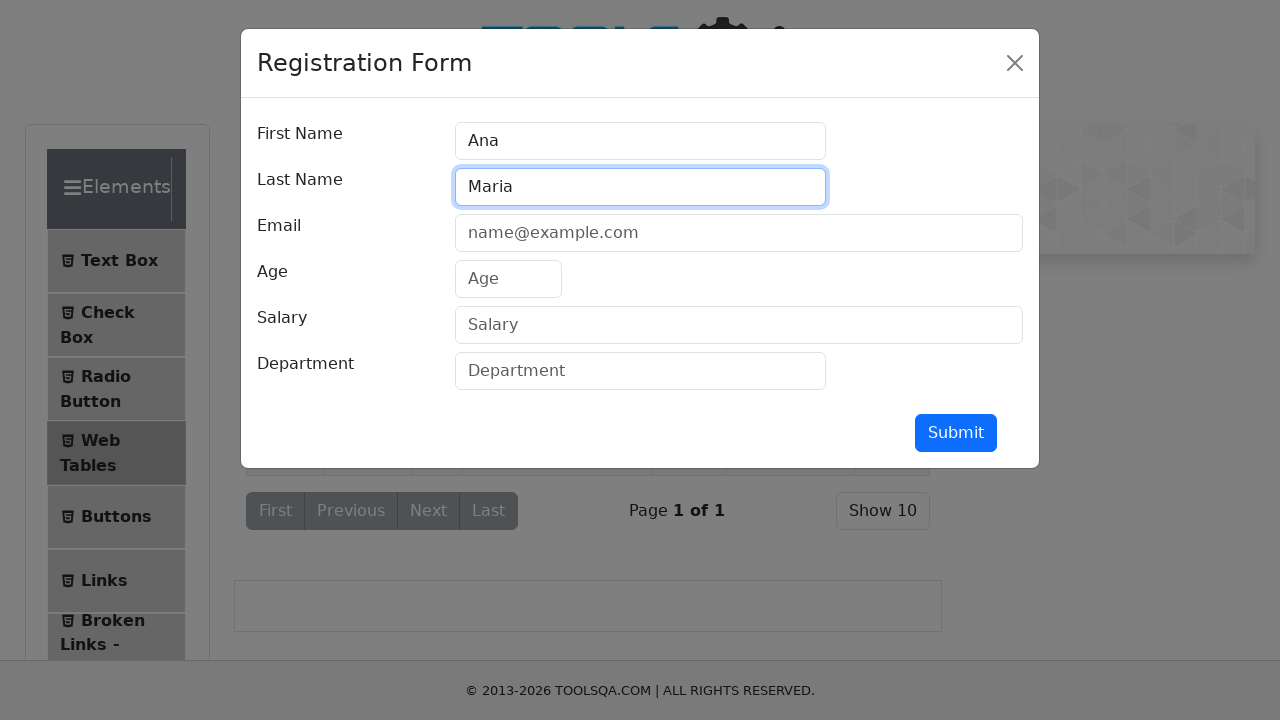

Clicked on Email input field at (739, 233) on input[placeholder='name@example.com']
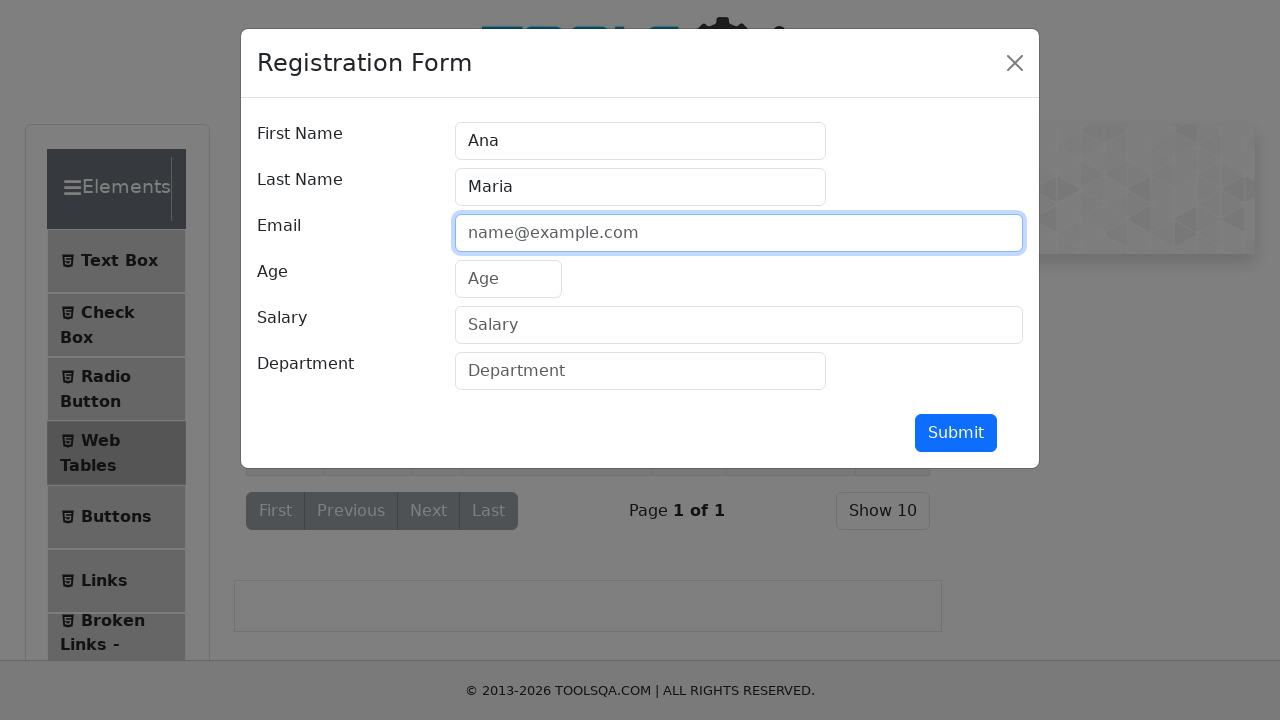

Filled Email field with 'ana@mail.com' on input[placeholder='name@example.com']
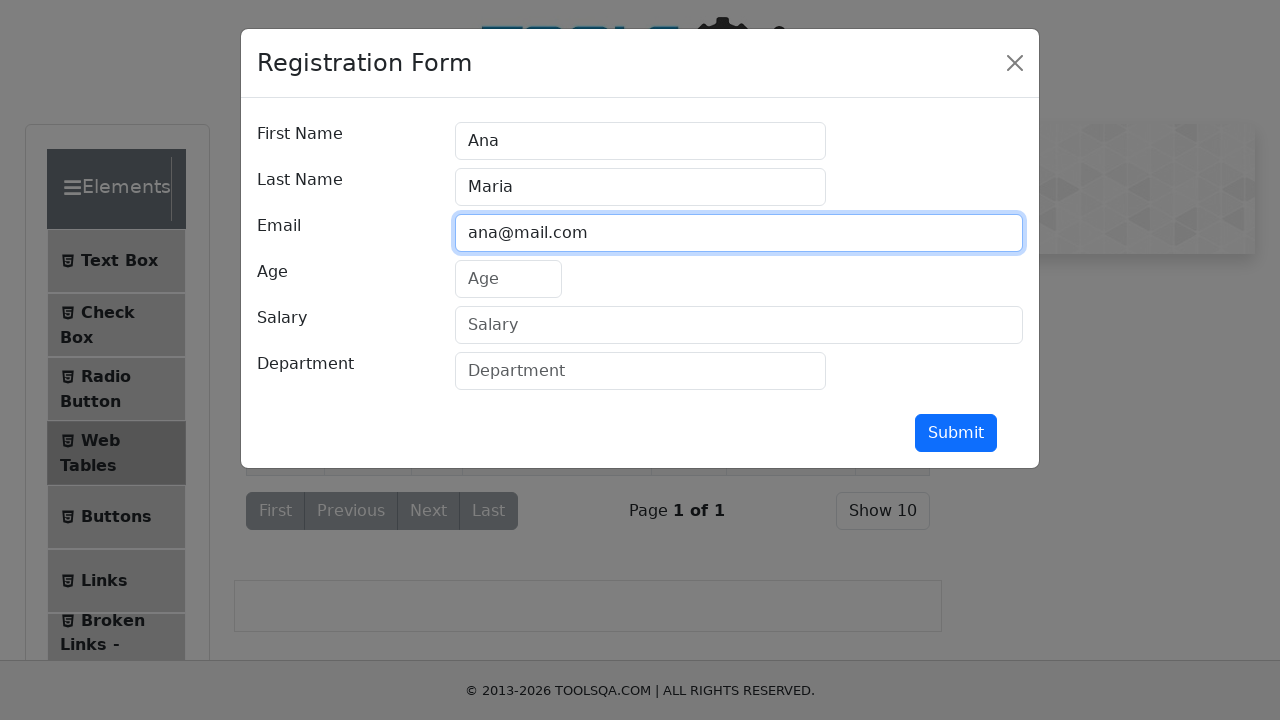

Clicked on Age input field at (508, 279) on input[placeholder='Age']
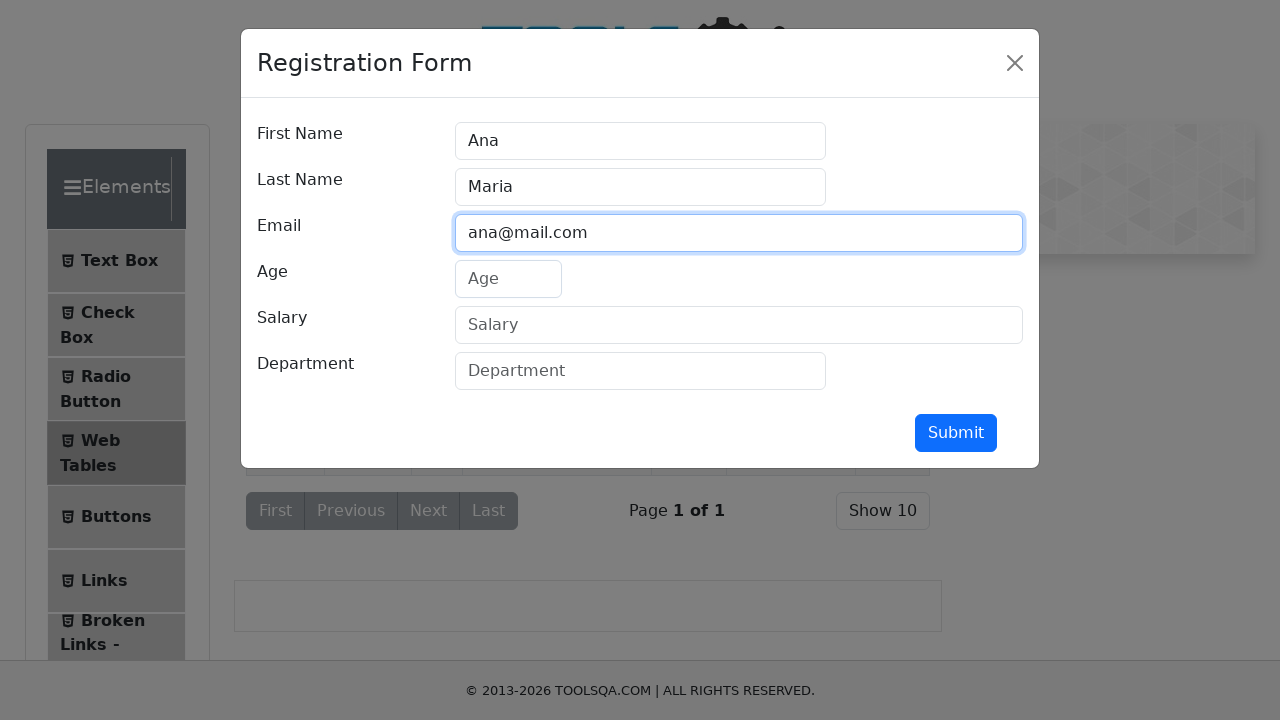

Filled Age field with '22' on input[placeholder='Age']
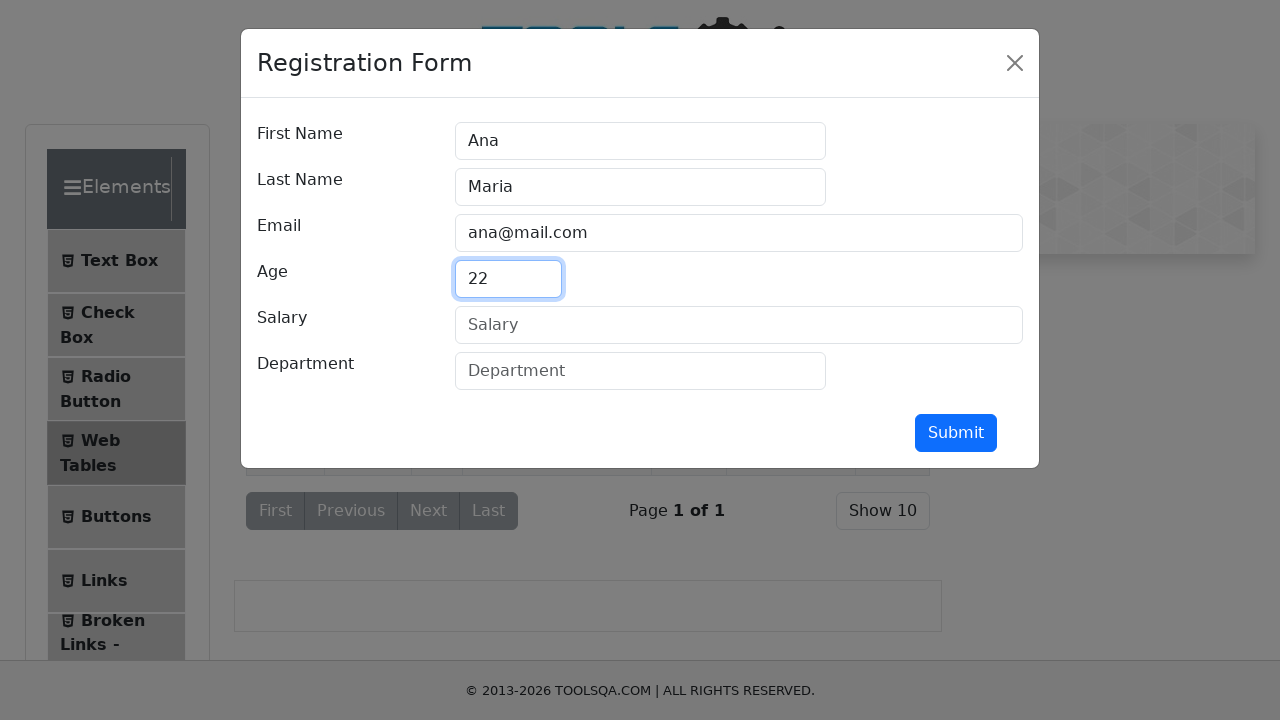

Clicked on Salary input field at (739, 325) on input[placeholder='Salary']
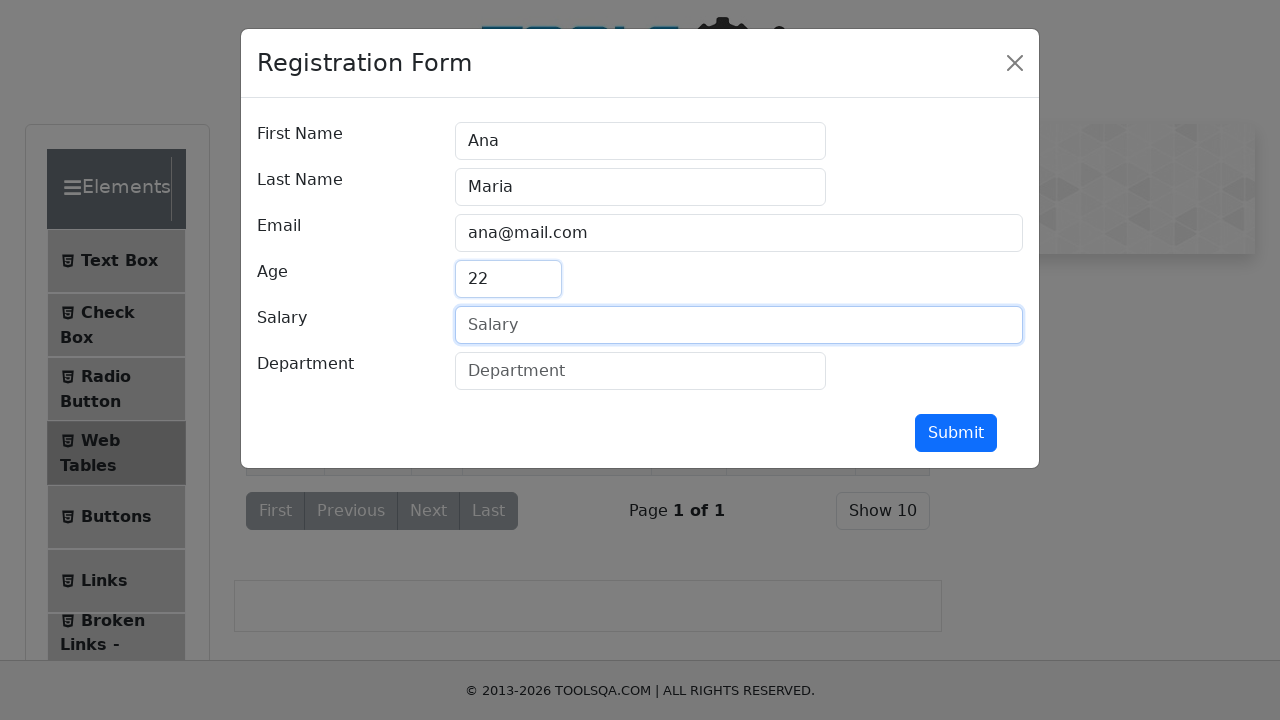

Filled Salary field with '3000' on input[placeholder='Salary']
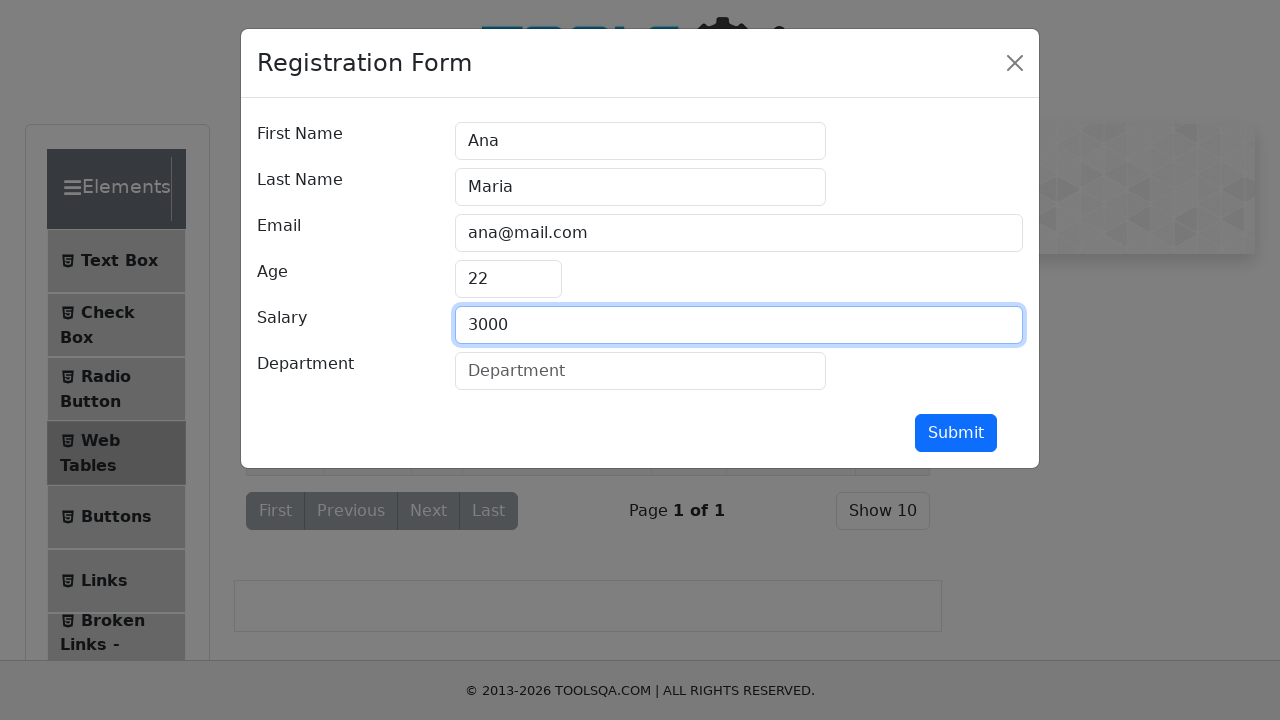

Clicked on Department input field at (640, 371) on input[id='department']
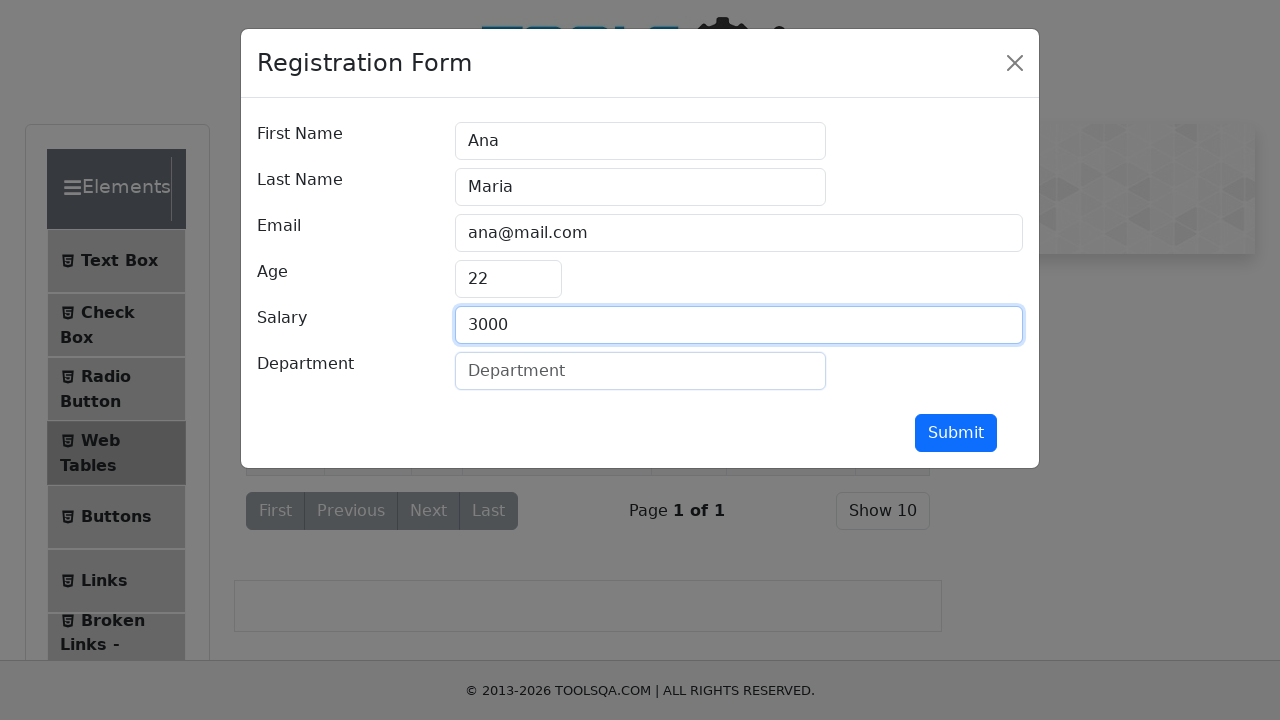

Filled Department field with 'administrator' on input[id='department']
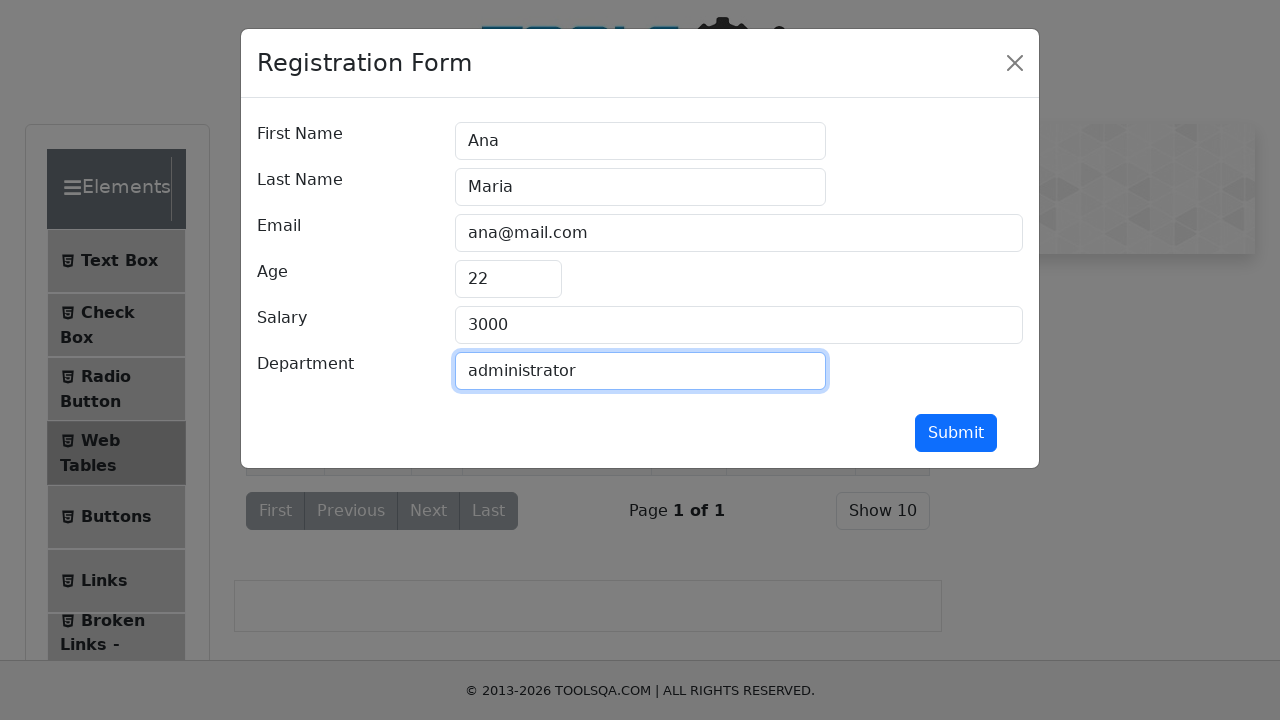

Clicked submit button to add new record at (956, 433) on button[id='submit']
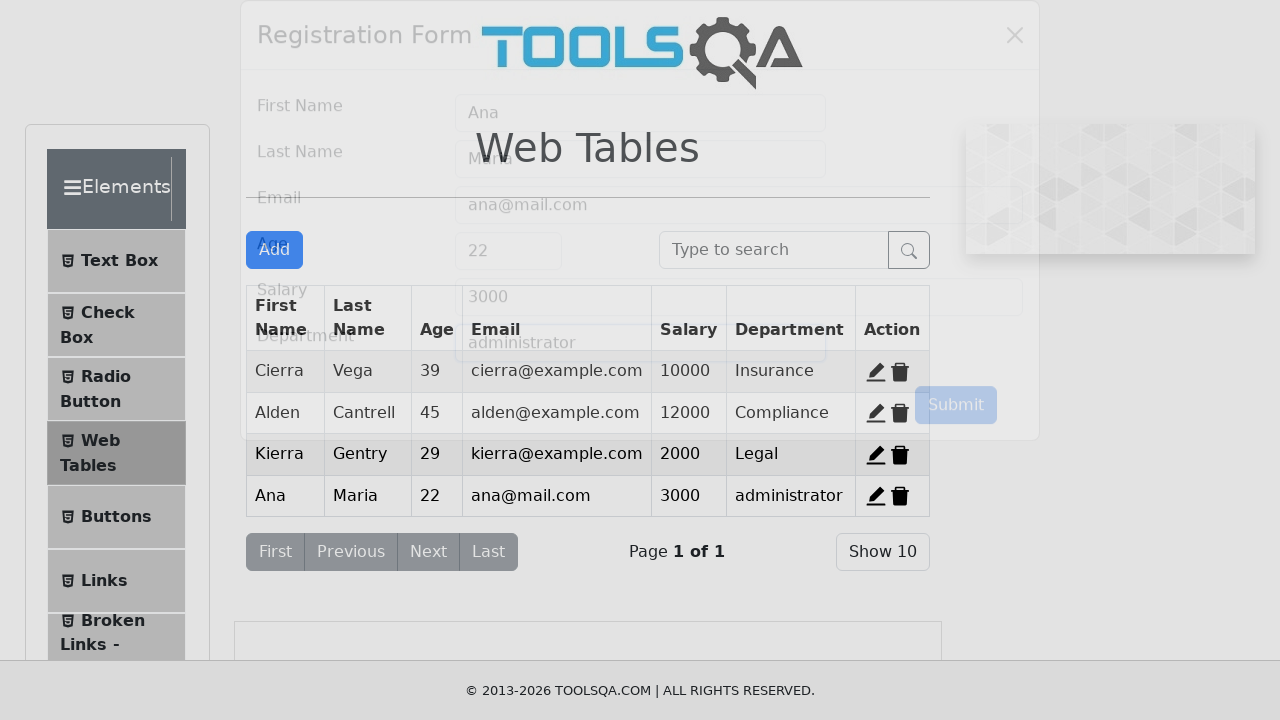

Clicked delete button for record 4 at (900, 496) on span[id='delete-record-4']
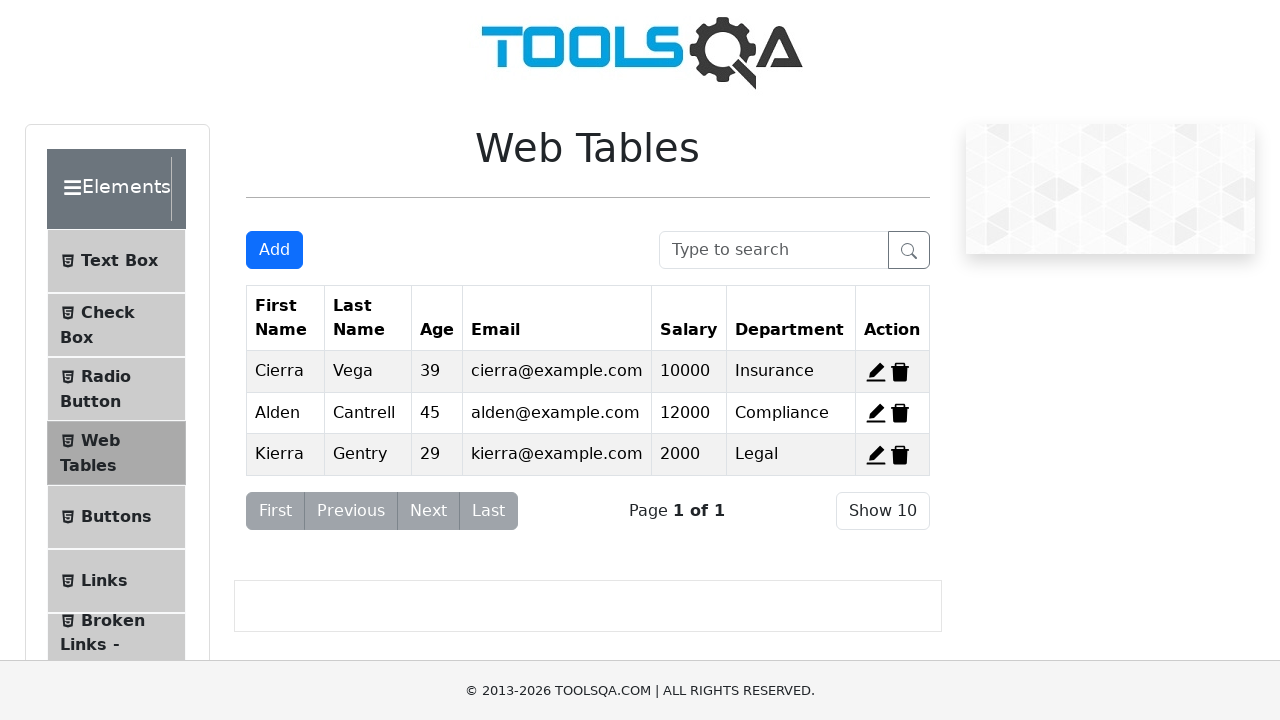

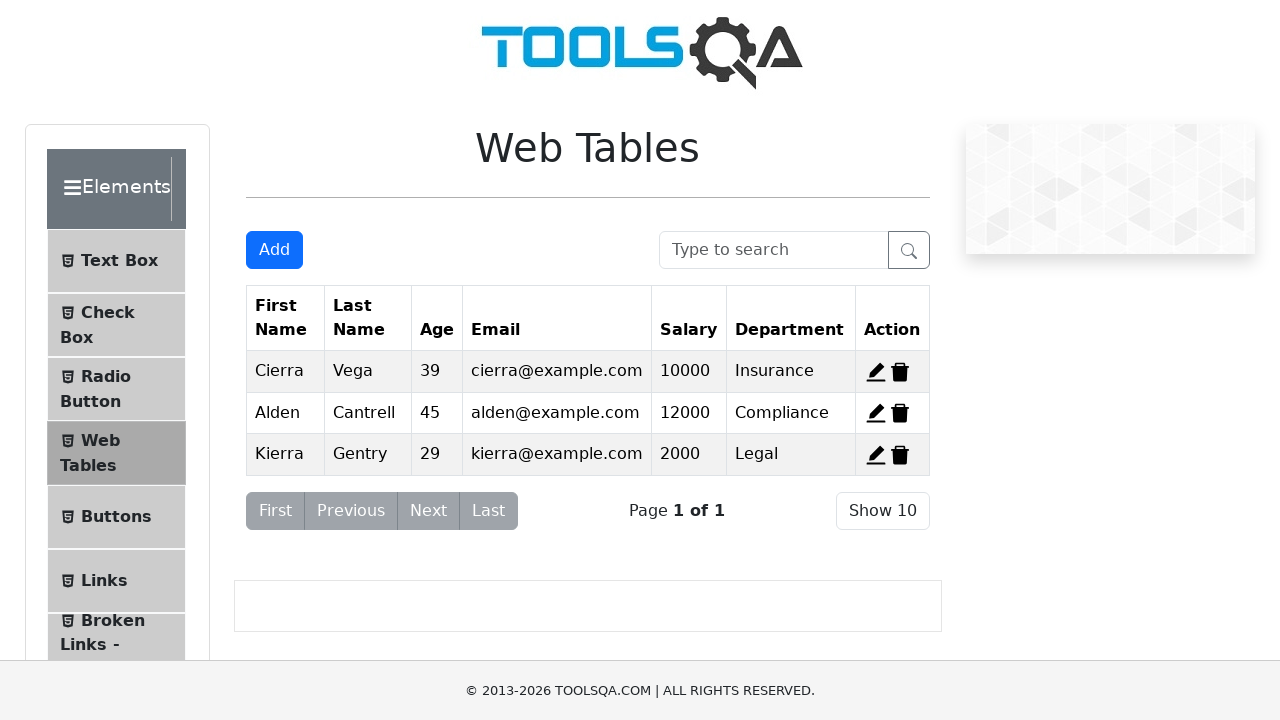